Tests dynamic loading page by clicking a start button and verifying that "Hello World!" text appears after loading completes

Starting URL: https://automationfc.github.io/dynamic-loading/

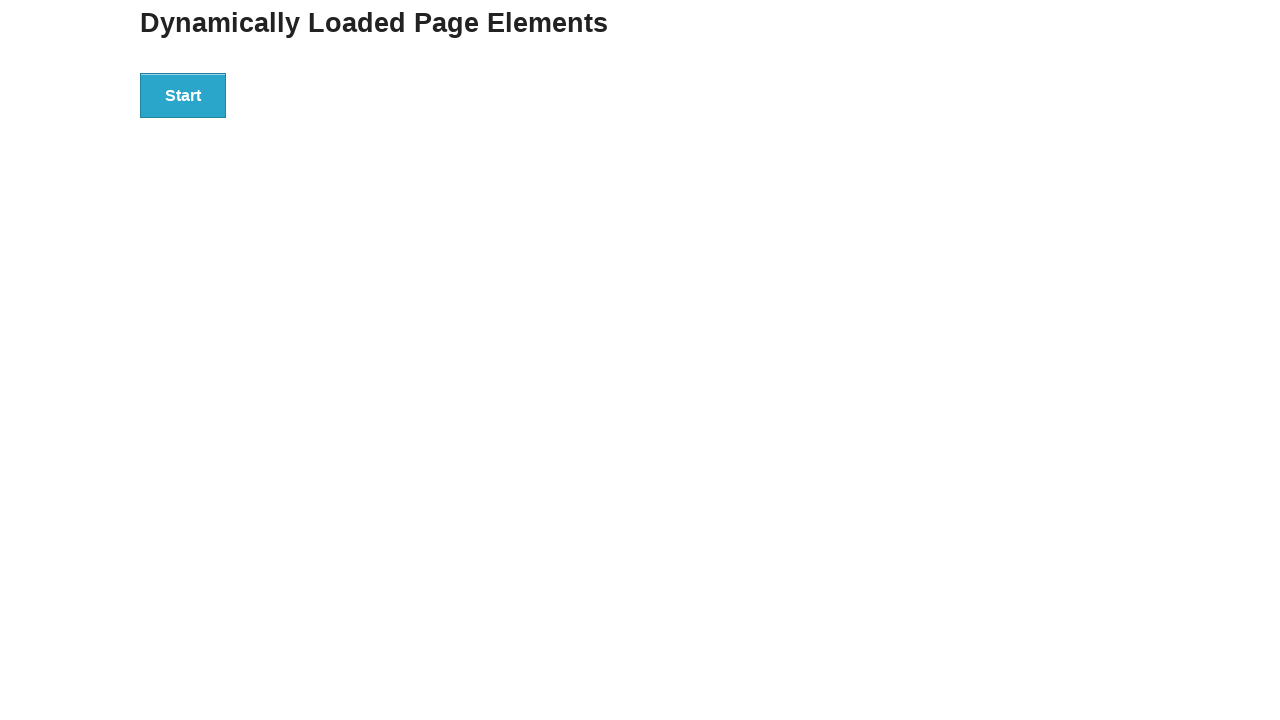

Navigated to dynamic loading page
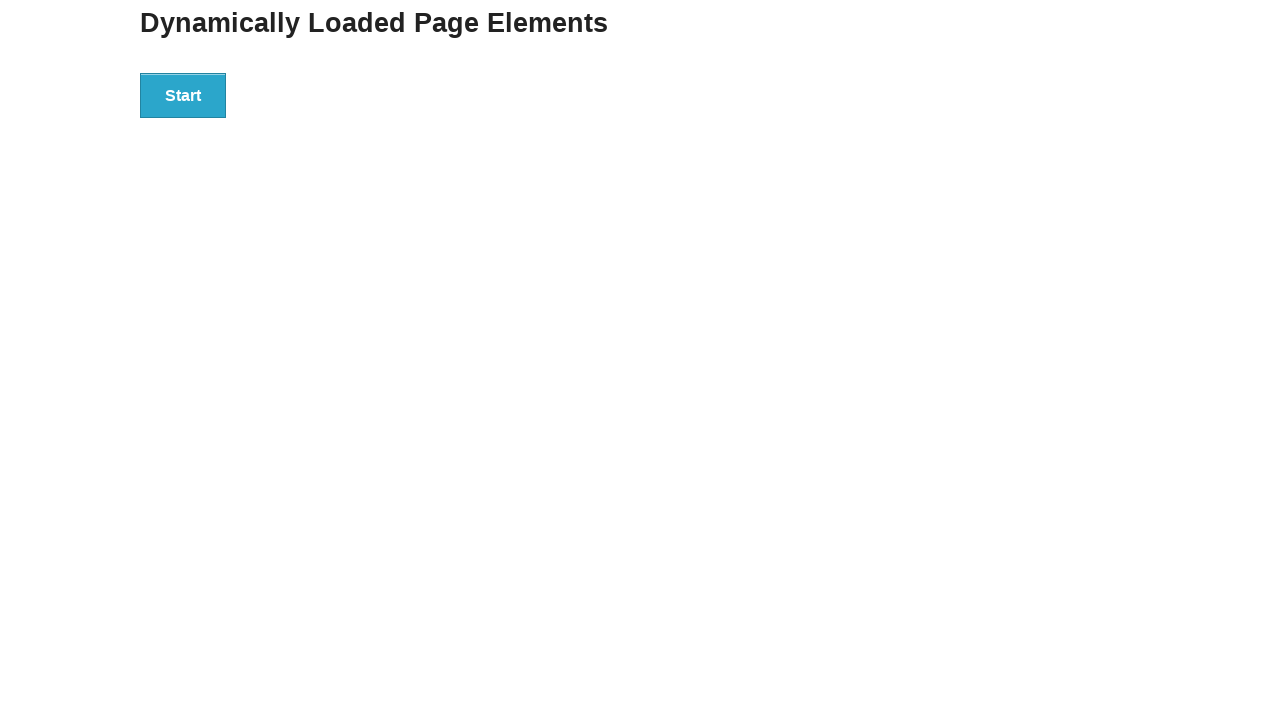

Clicked the start button to initiate dynamic loading at (183, 95) on div#start>button
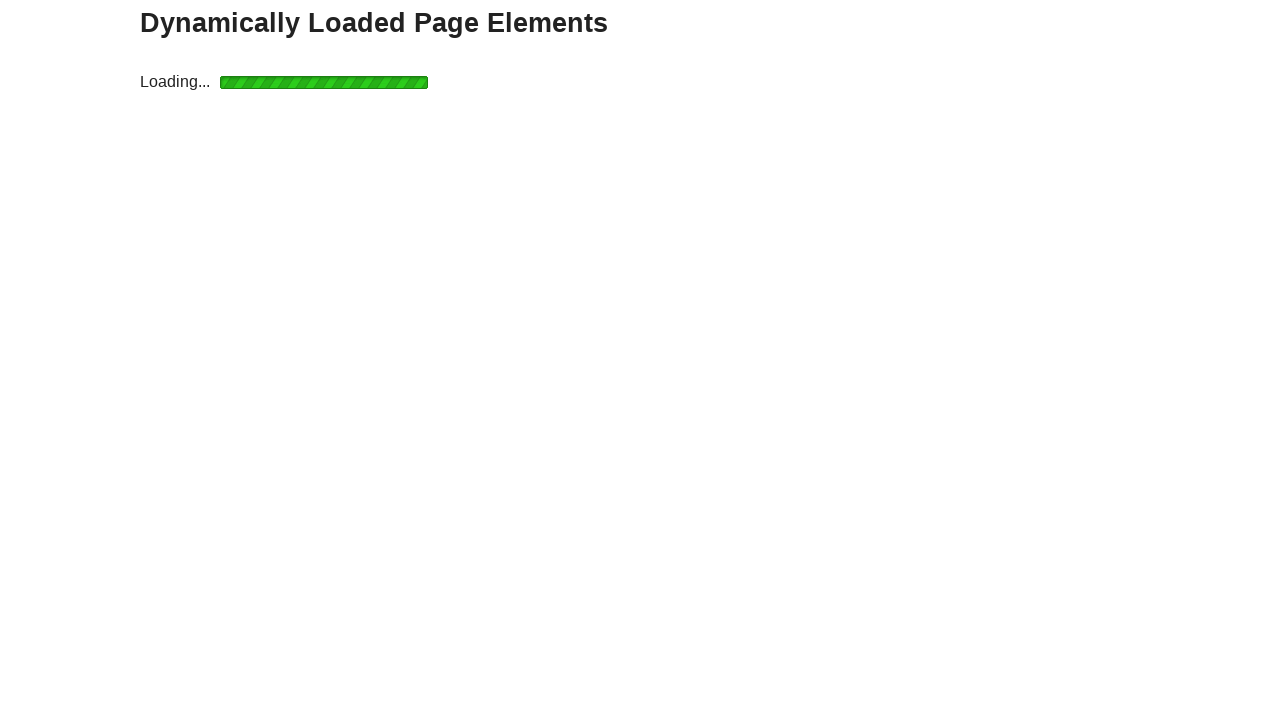

Waited for 'Hello World!' text to appear after loading completes
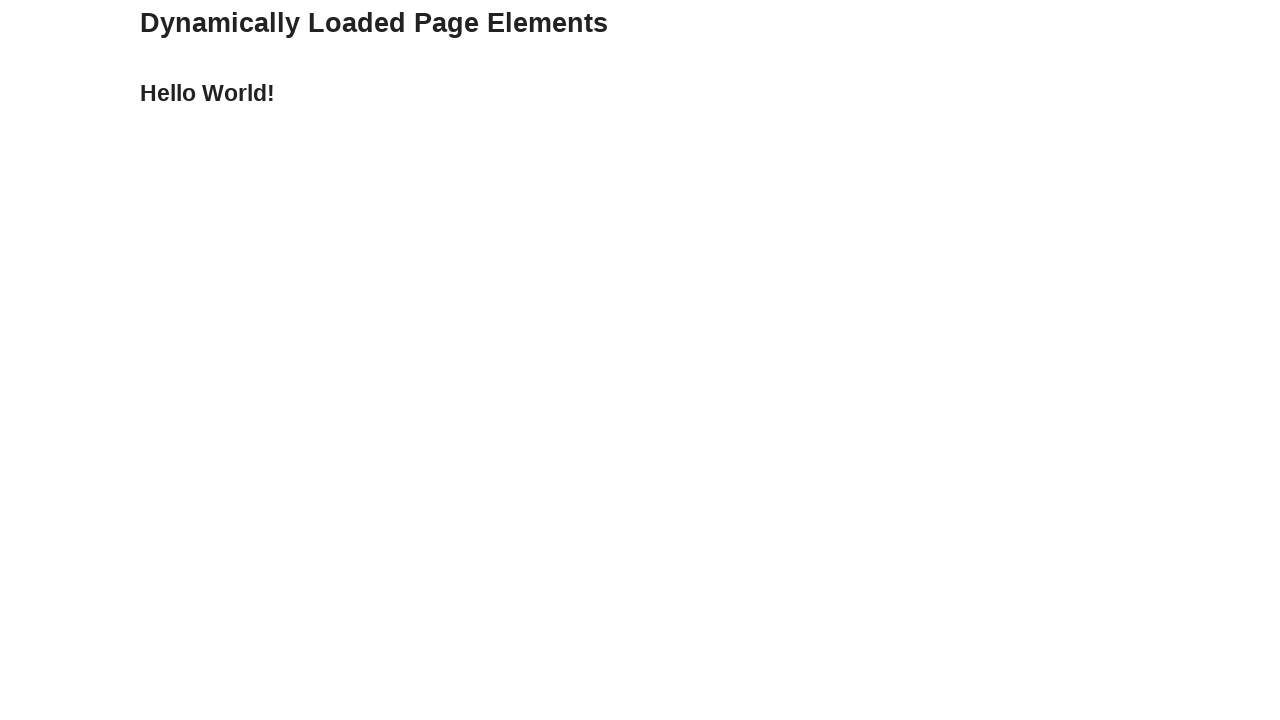

Verified 'Hello World!' text is displayed correctly
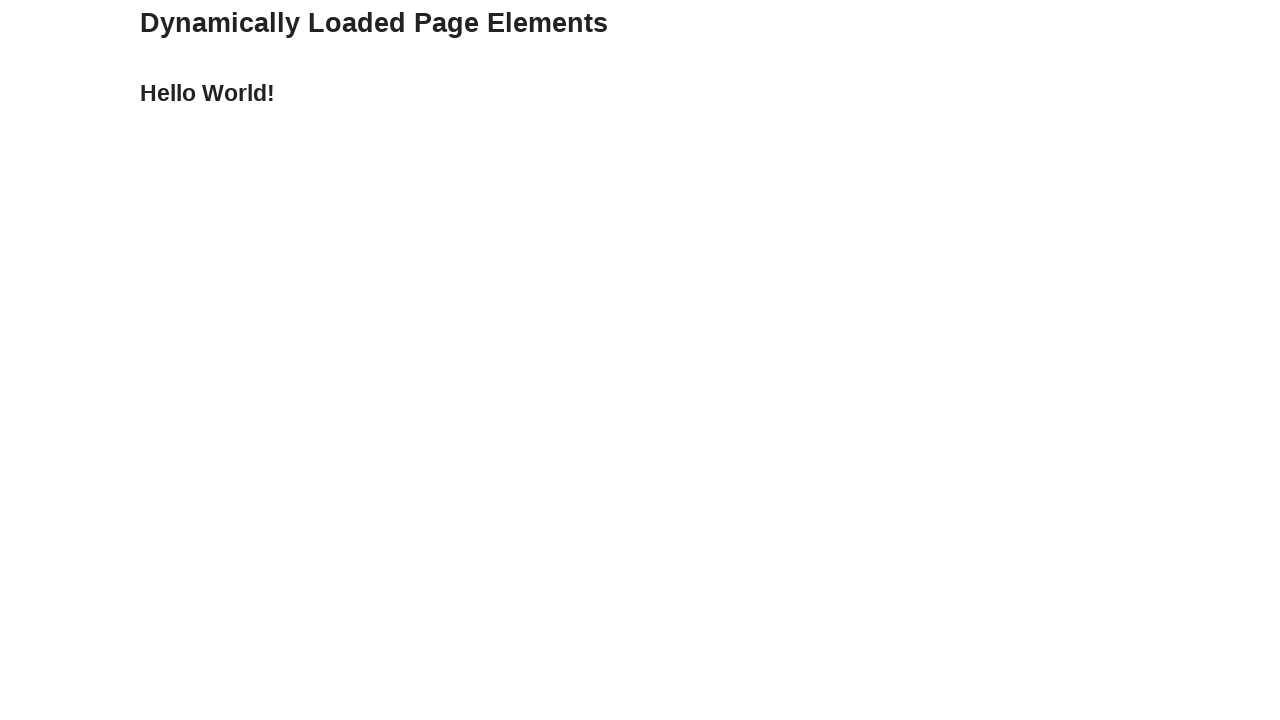

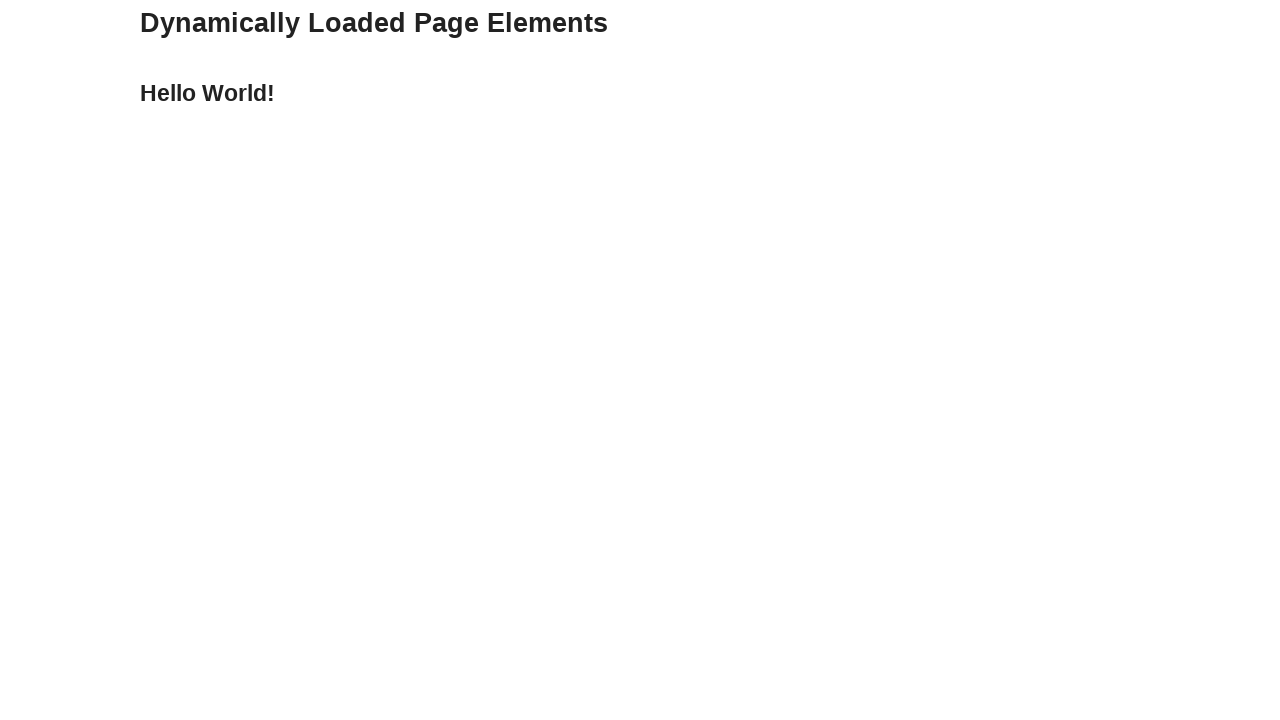